Tests recipe search and pagination functionality by navigating to a recipe search results page and clicking through multiple pages using the "Next" button.

Starting URL: https://theproteinchef.co/recipes/?fwp_search=breakfast

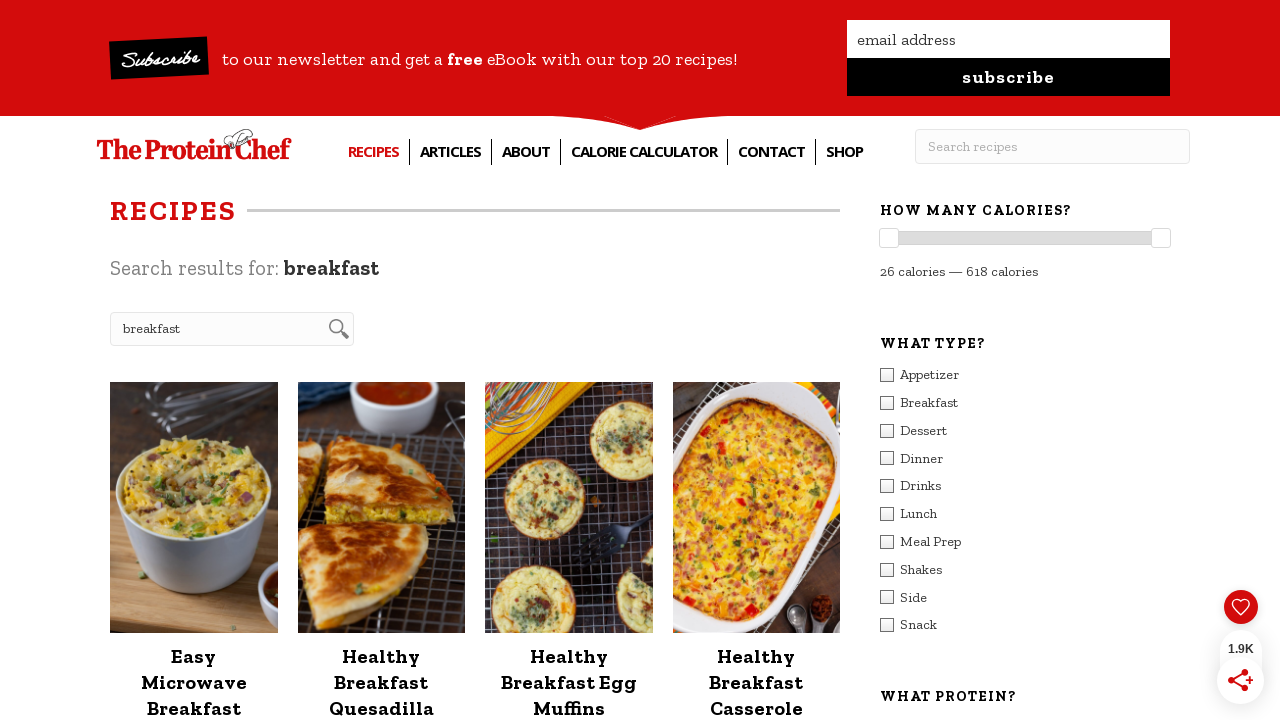

Waited for recipe results to load on the page
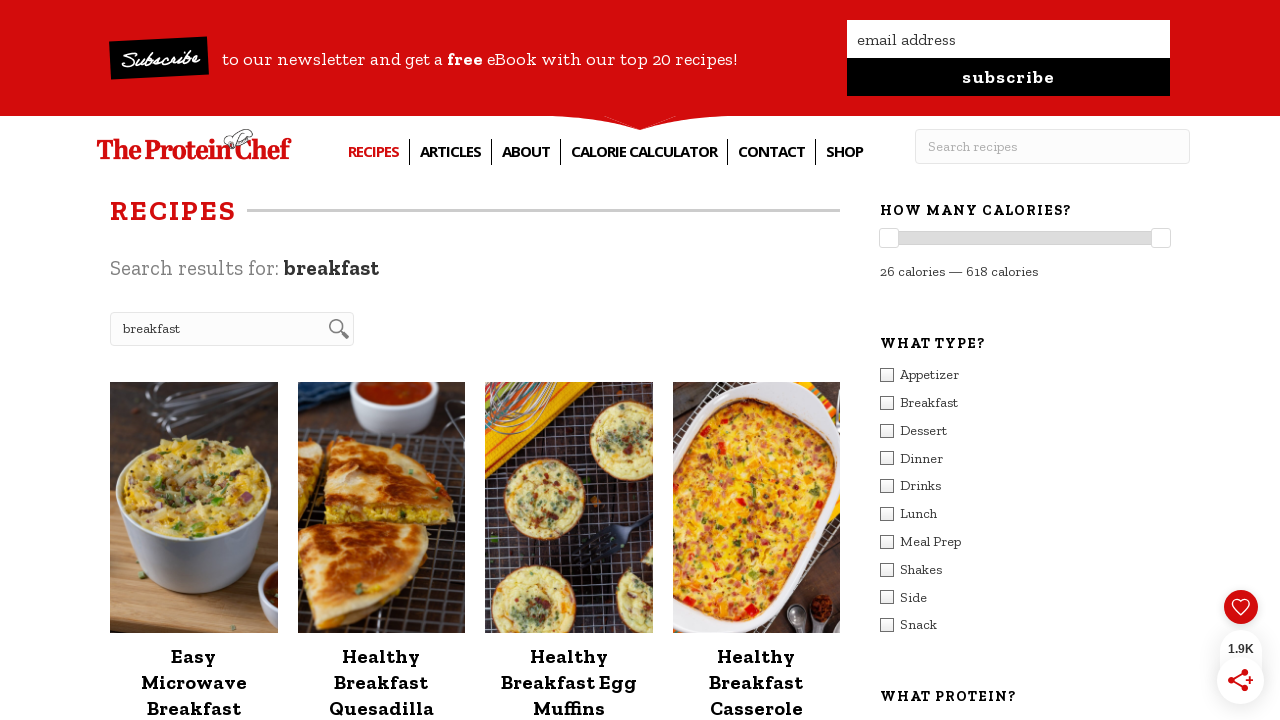

Verified first recipe element is visible on the page
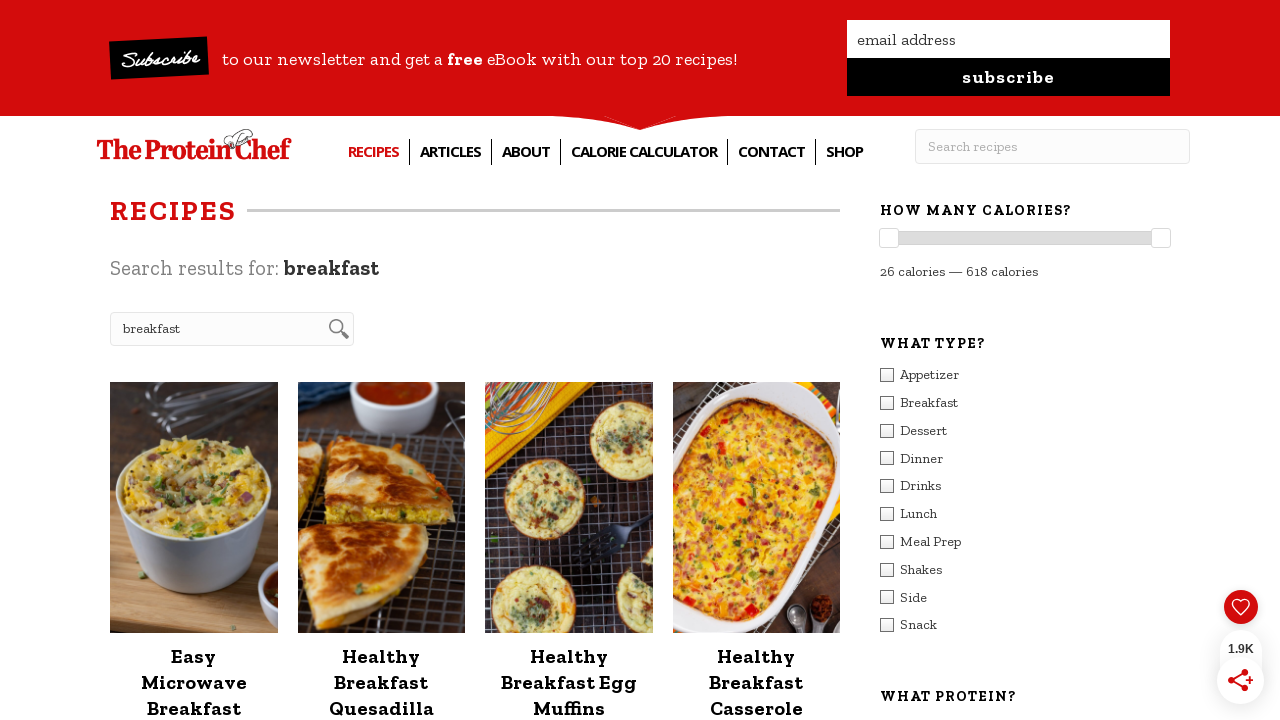

Scrolled Next button into view
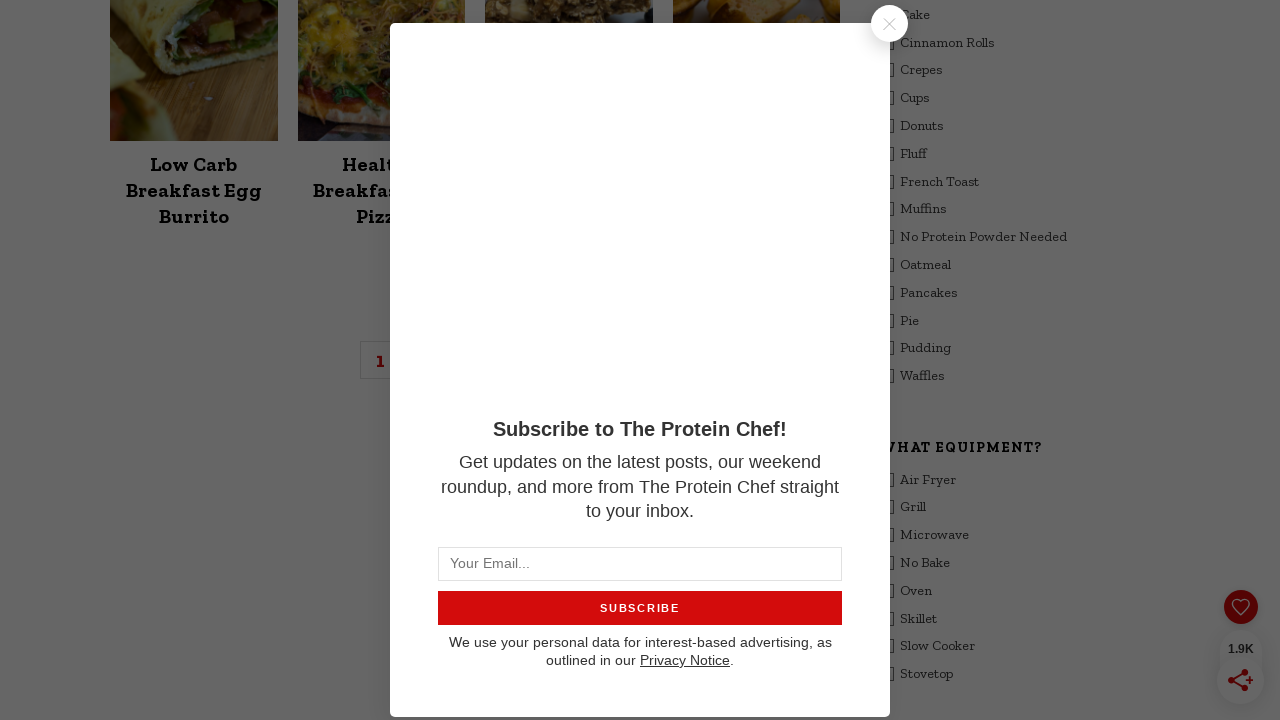

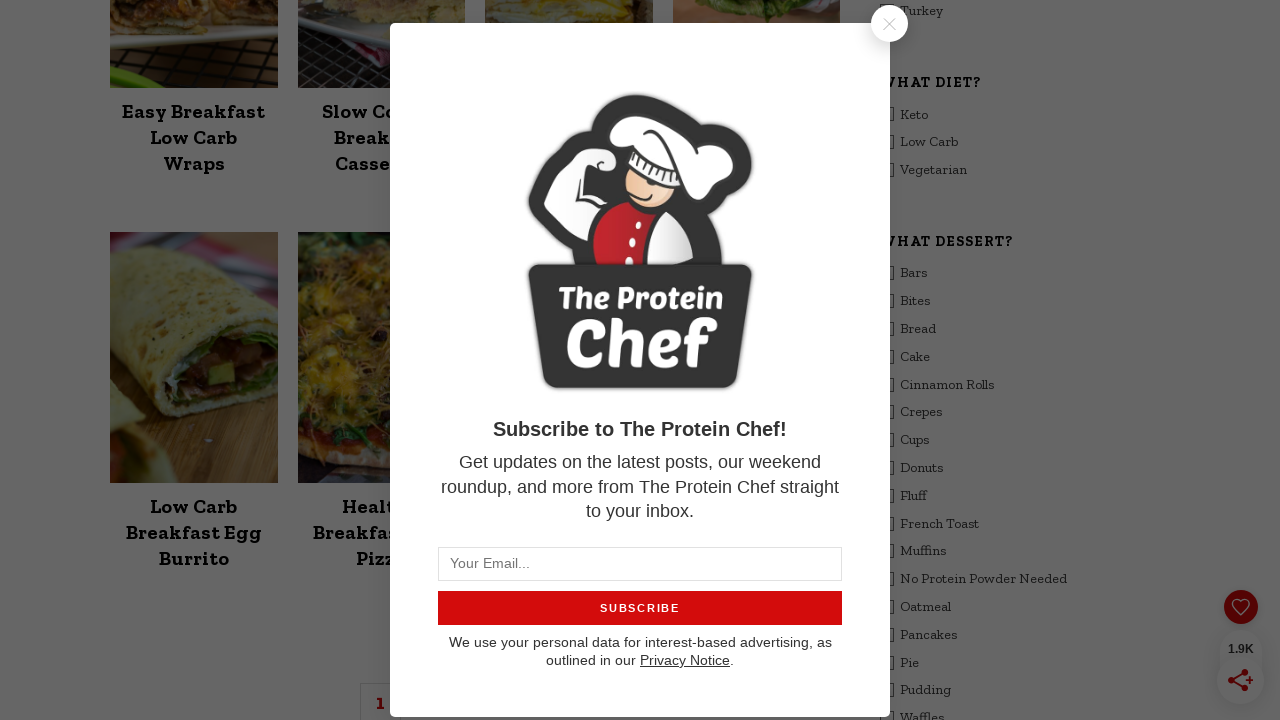